Tests form validation by submitting a registration form without an email address and verifying that the email field displays a validation error (red border).

Starting URL: https://demoqa.com

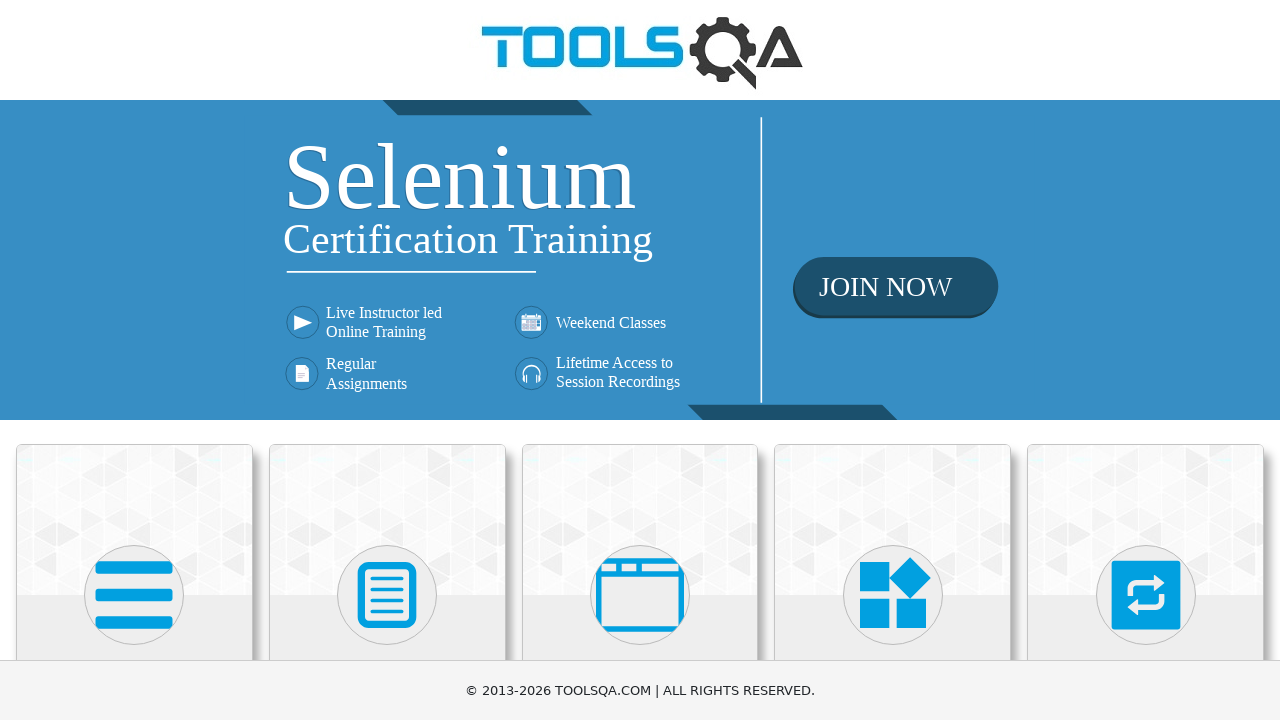

Clicked on Elements card at (134, 520) on .card.mt-4.top-card:has-text('Elements')
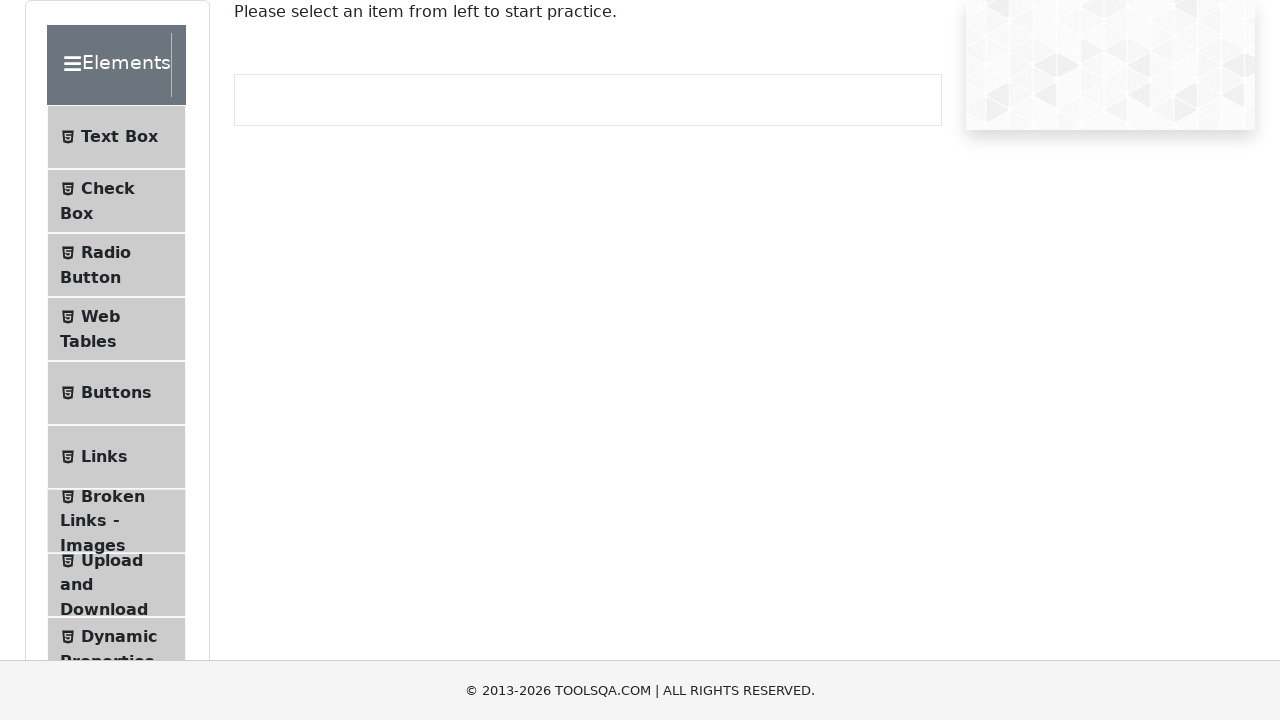

Clicked on Web Tables menu item at (116, 329) on .btn.btn-light:has-text('Web Tables')
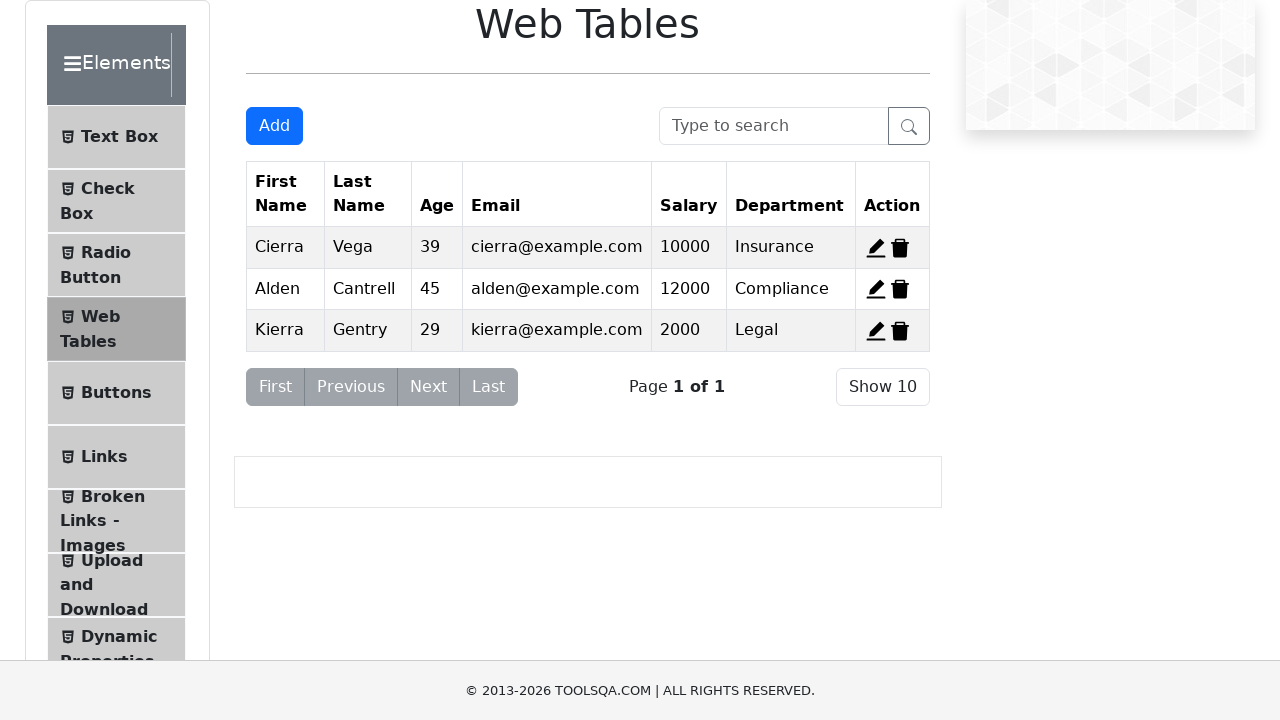

Clicked Add New Record button at (274, 126) on #addNewRecordButton
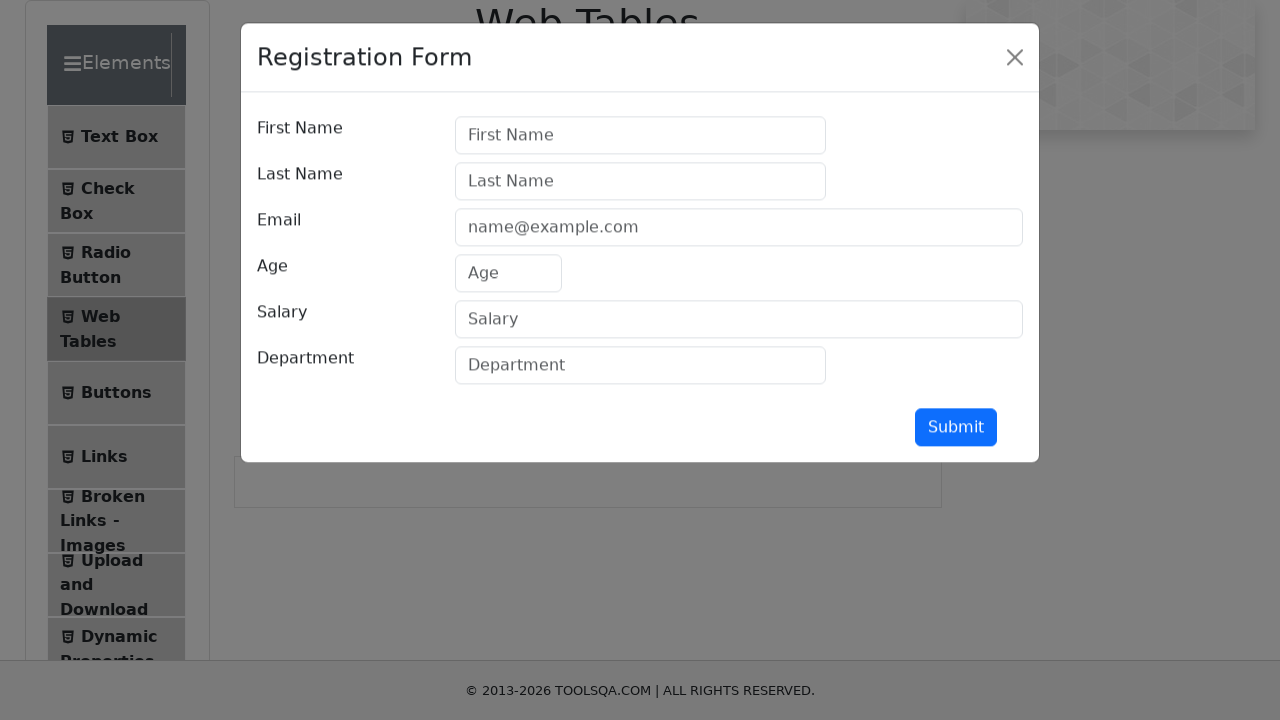

Filled first name field with 'Sarah' on #firstName
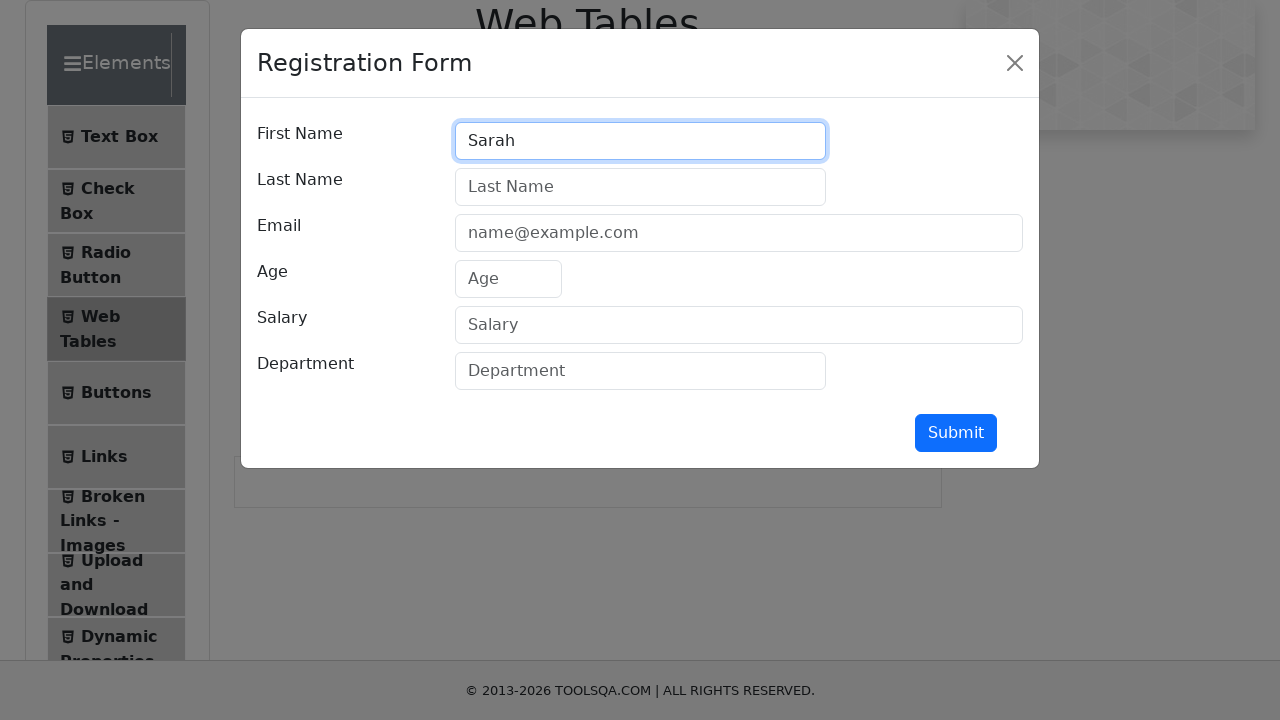

Filled last name field with 'Williams' on #lastName
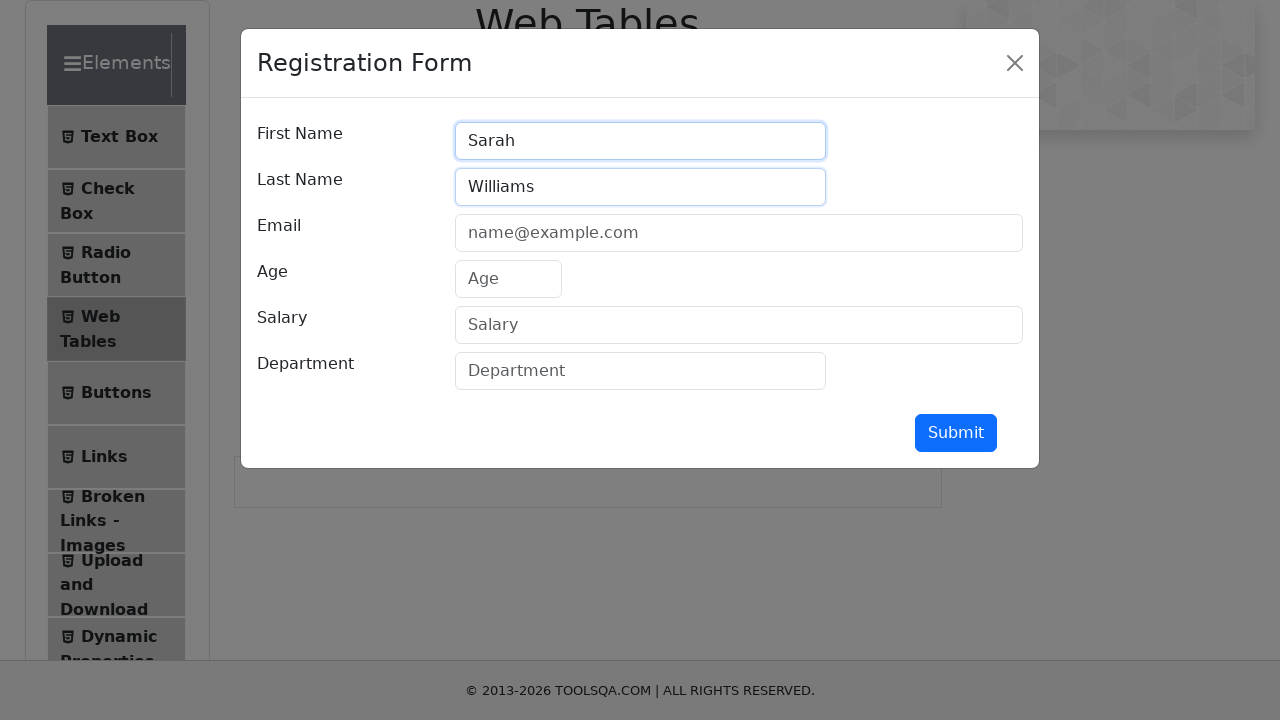

Filled age field with '28' on #age
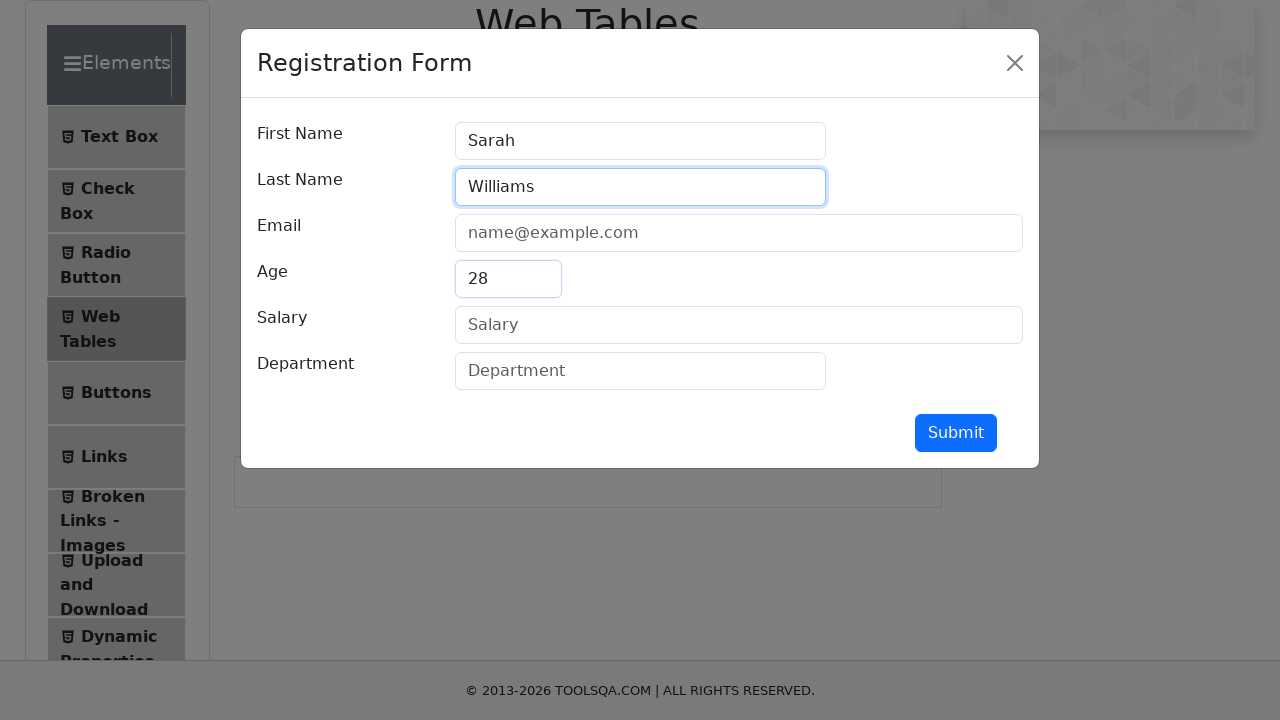

Filled salary field with '92000' on #salary
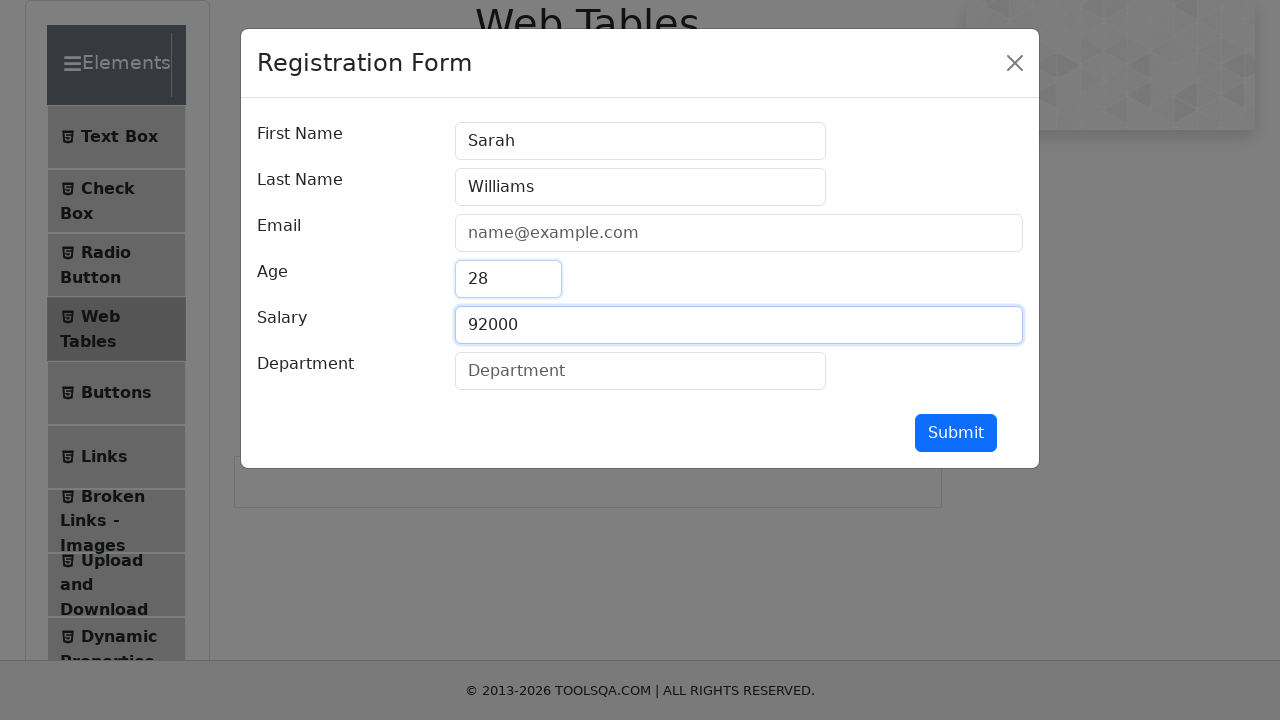

Filled department field with 'Marketing' on #department
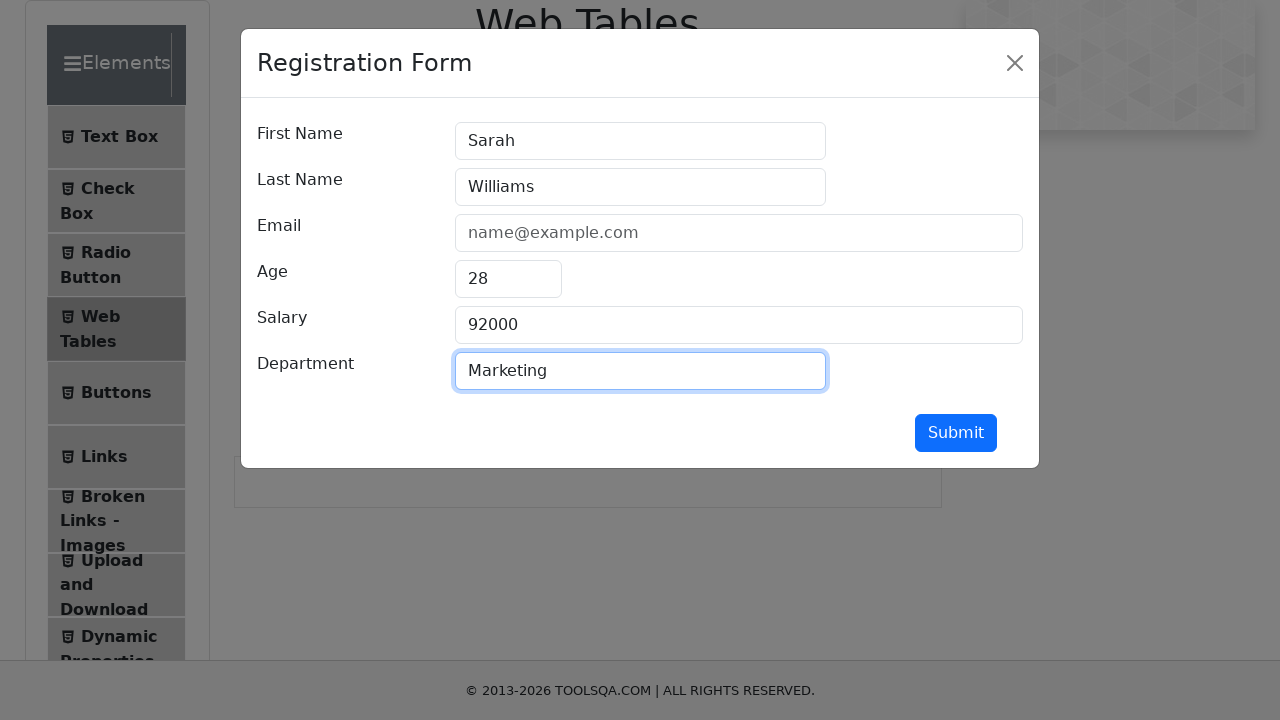

Clicked submit button on registration form at (956, 433) on #submit
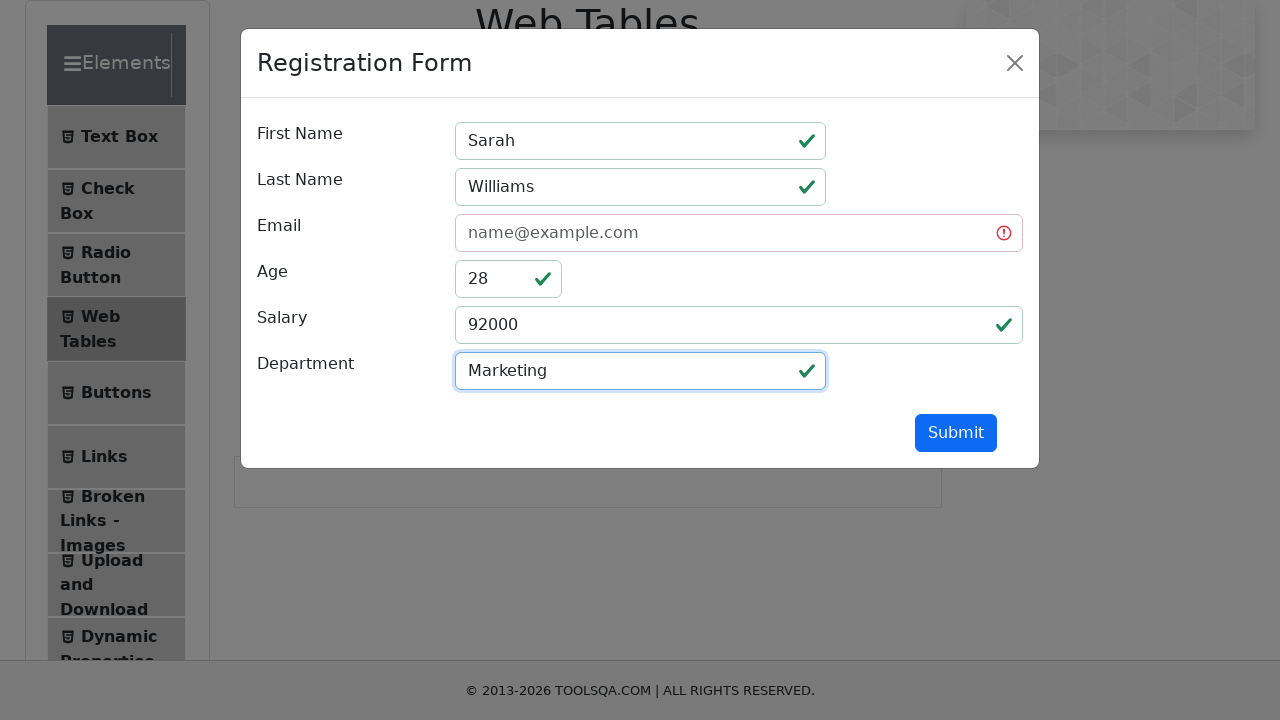

Email field is visible and waiting for validation check
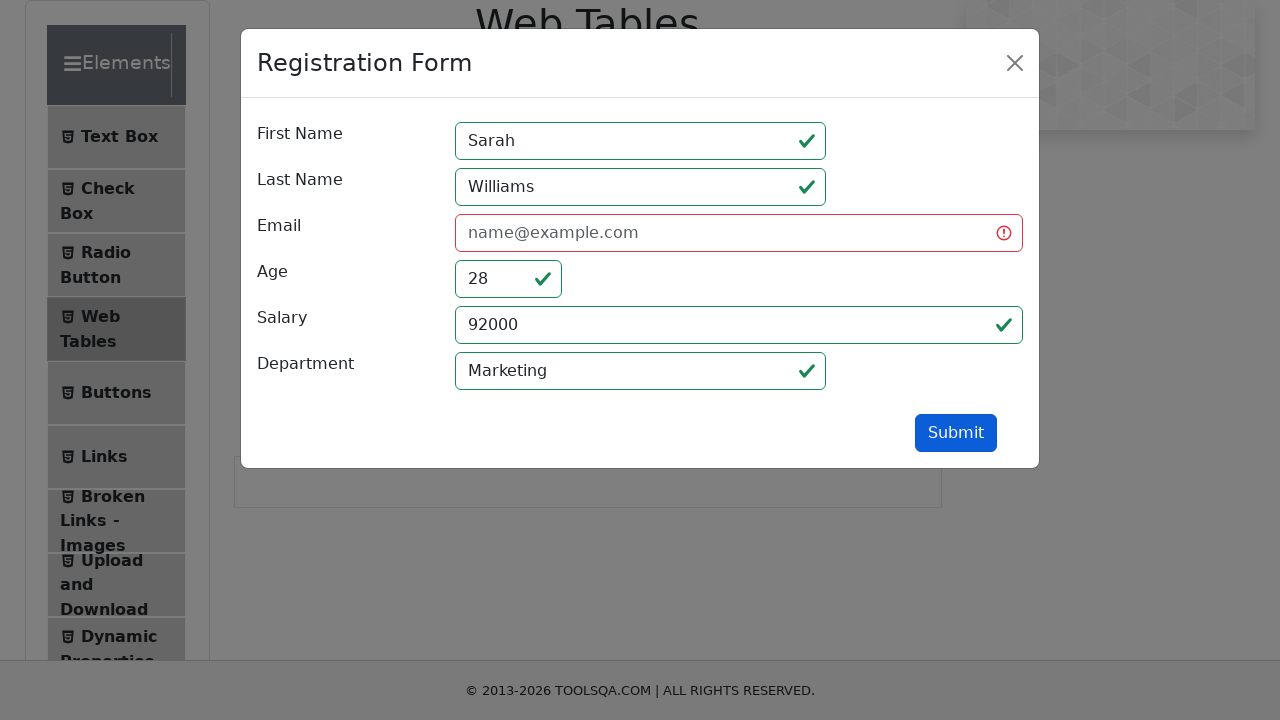

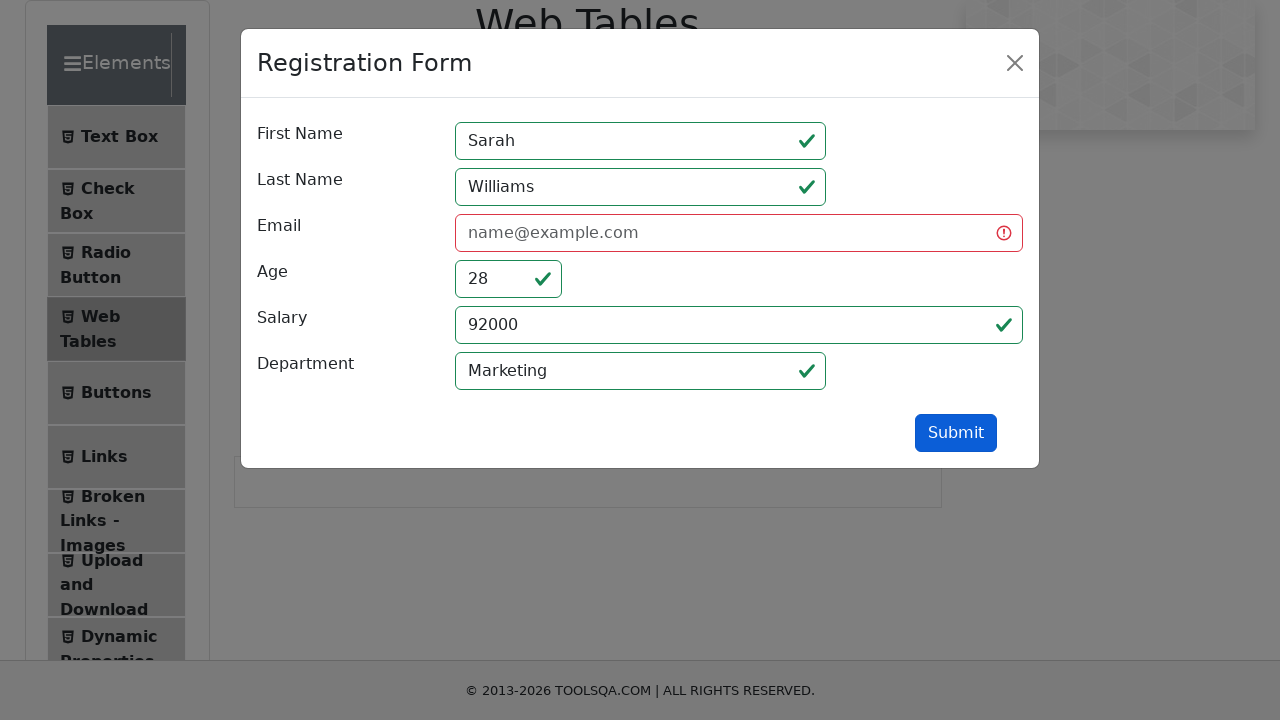